Navigates to a music page with light color scheme preference and waits for the page to fully load

Starting URL: https://sfkm.me/#music

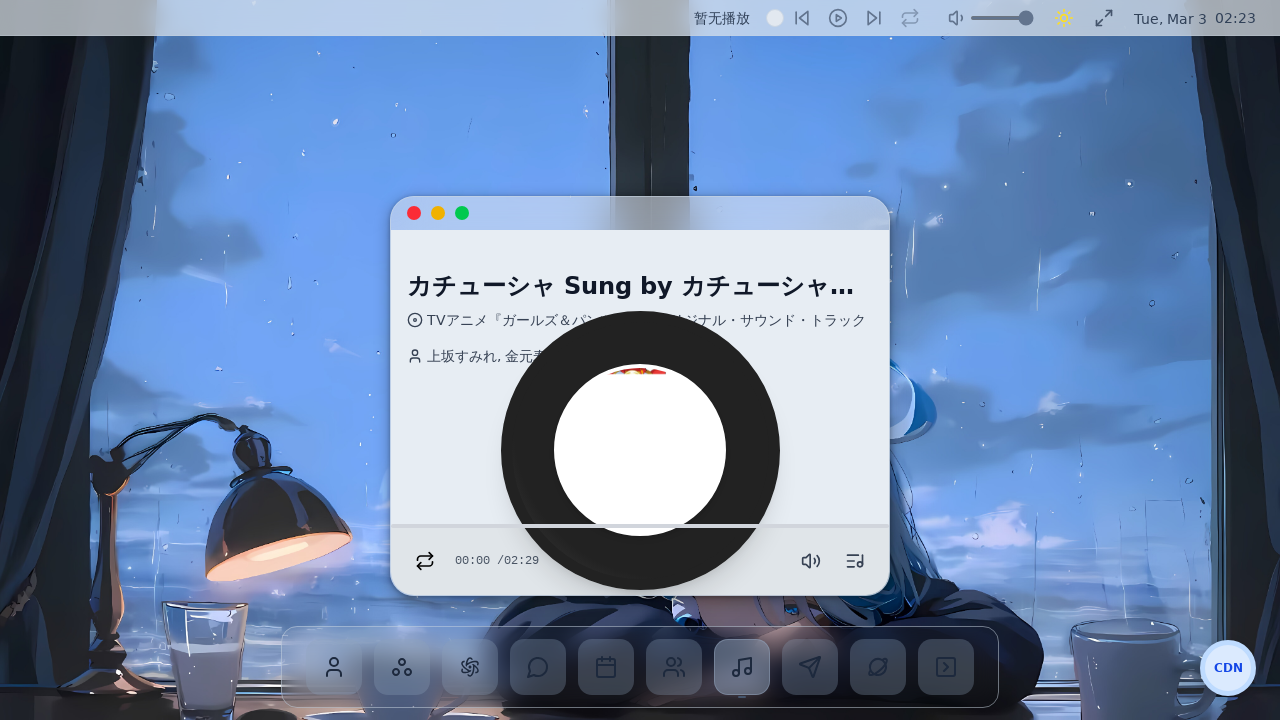

Emulated light color scheme preference
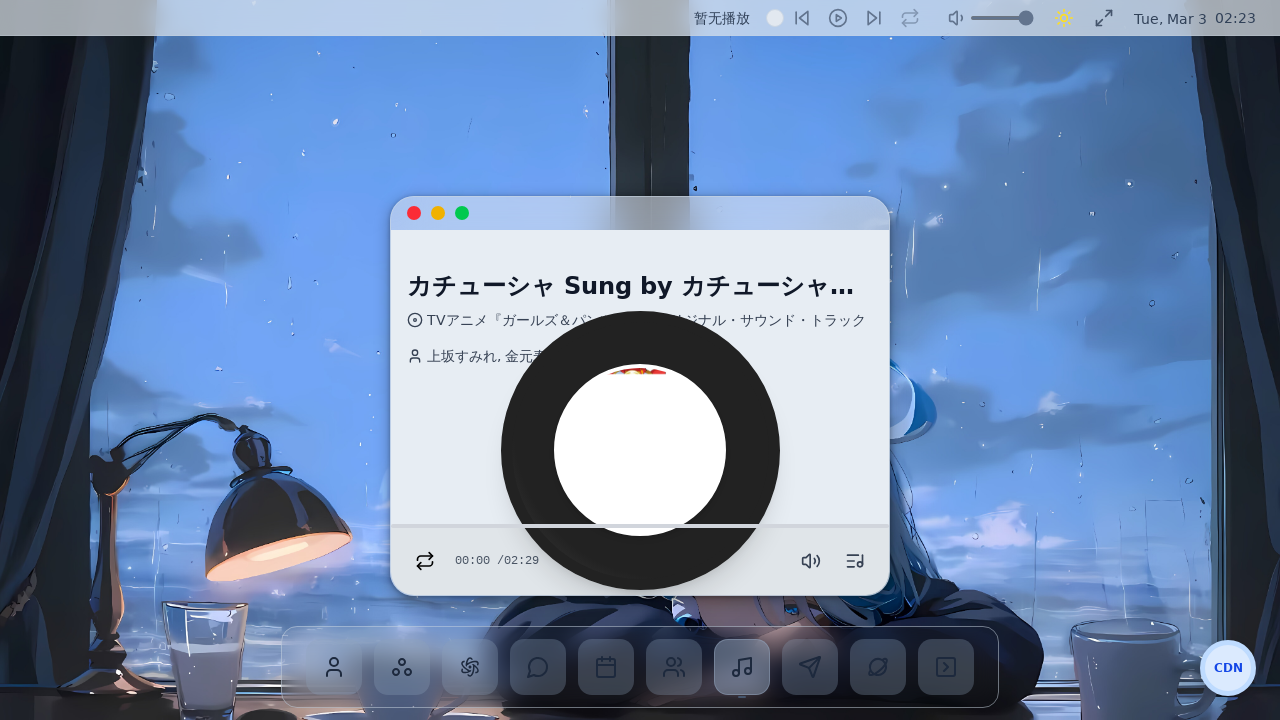

Reloaded page with light color scheme applied
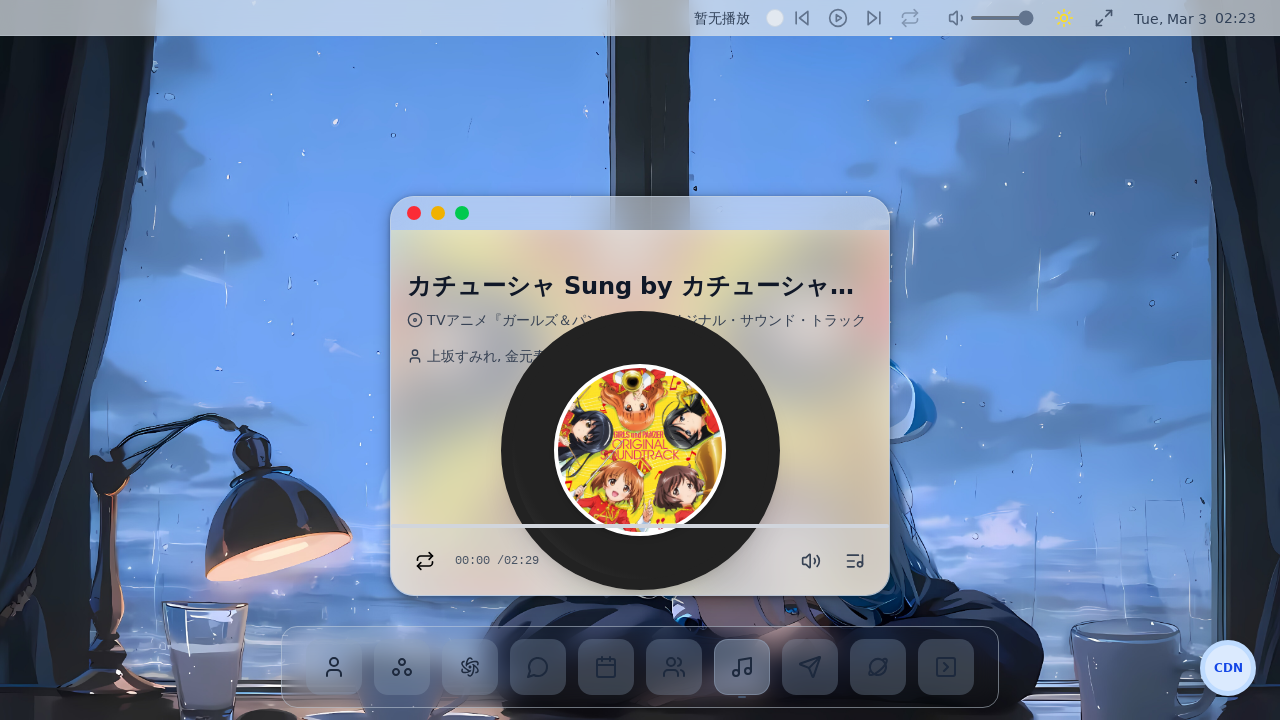

Music page fully loaded with light theme
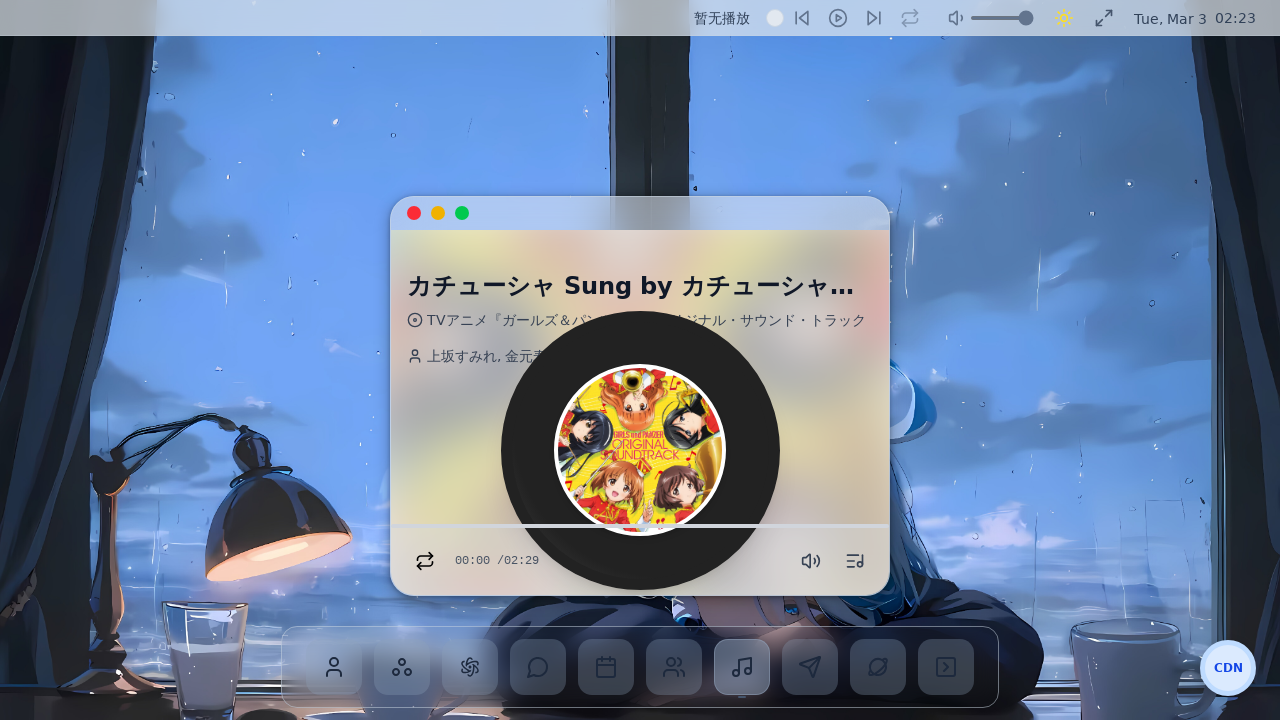

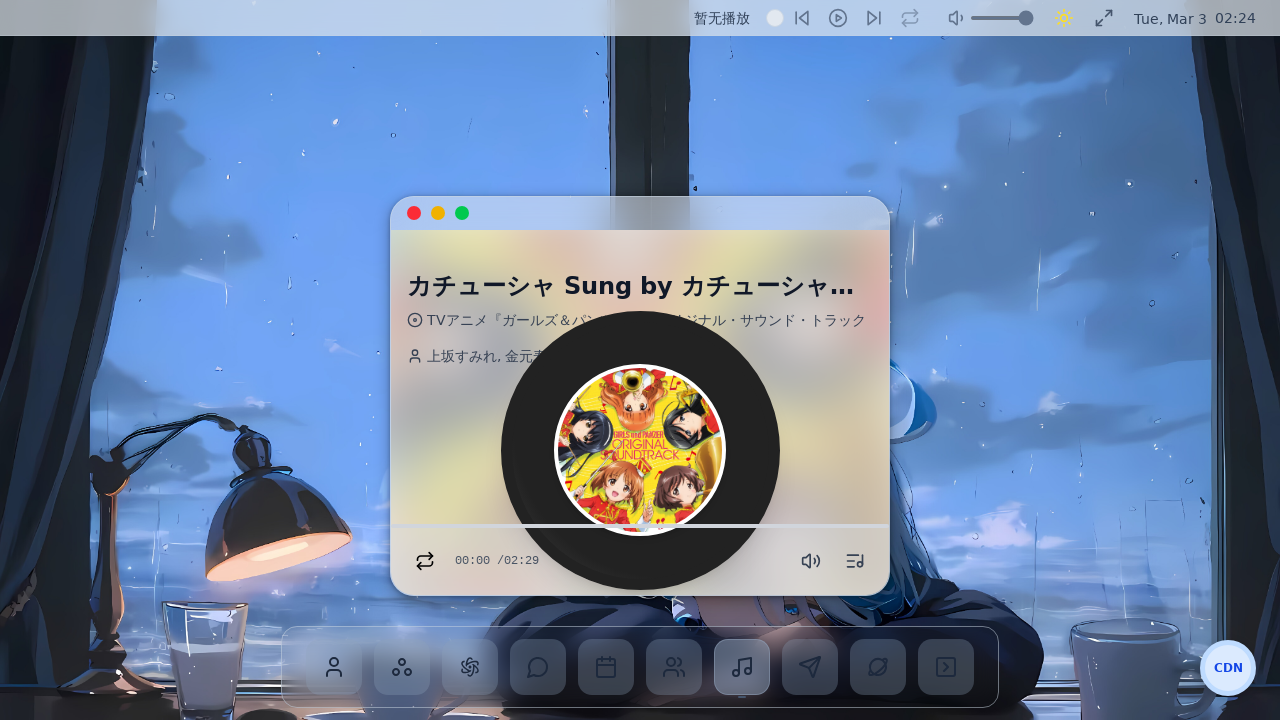